Tests the MarketPulse economic calendar by applying country filters (China), unchecking holidays, selecting a date range using the latest available year and date, and opening the download menu to verify export options are available.

Starting URL: https://www.marketpulse.com/tools/economic-calendar/

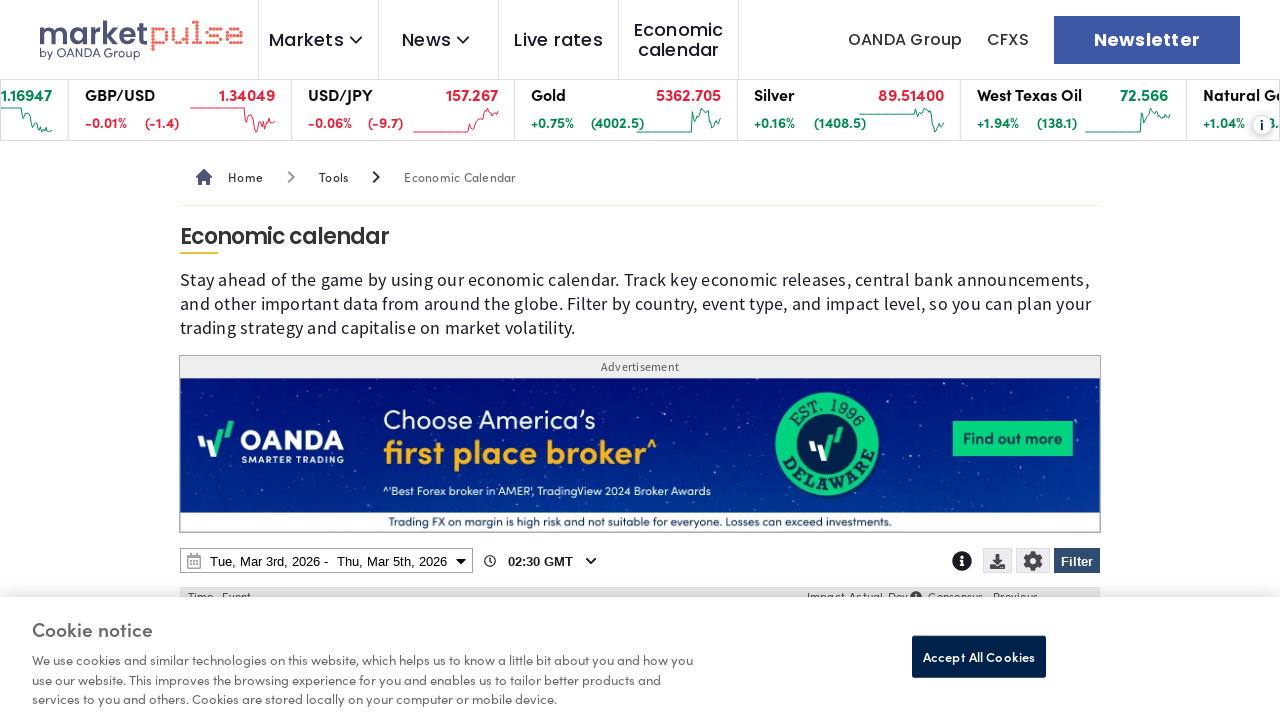

Page loaded with domcontentloaded state
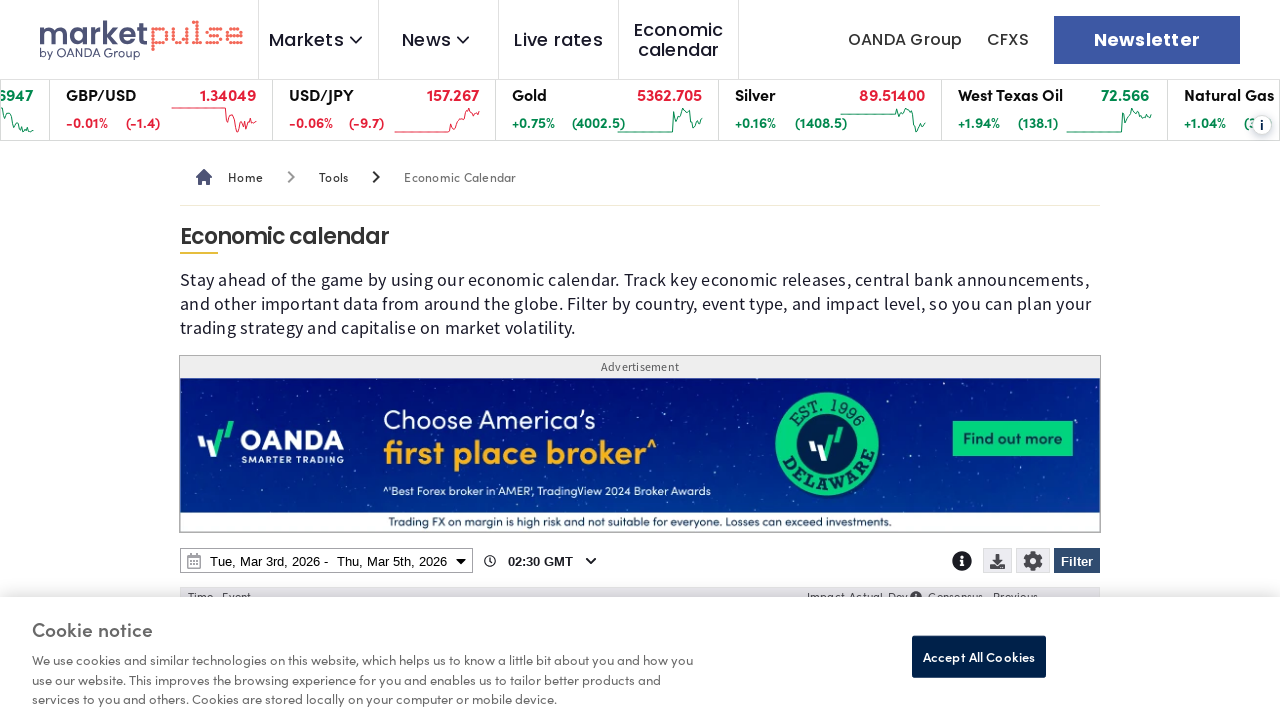

Clicked Filter button to open filter panel at (1077, 561) on internal:role=button[name="Filter"i]
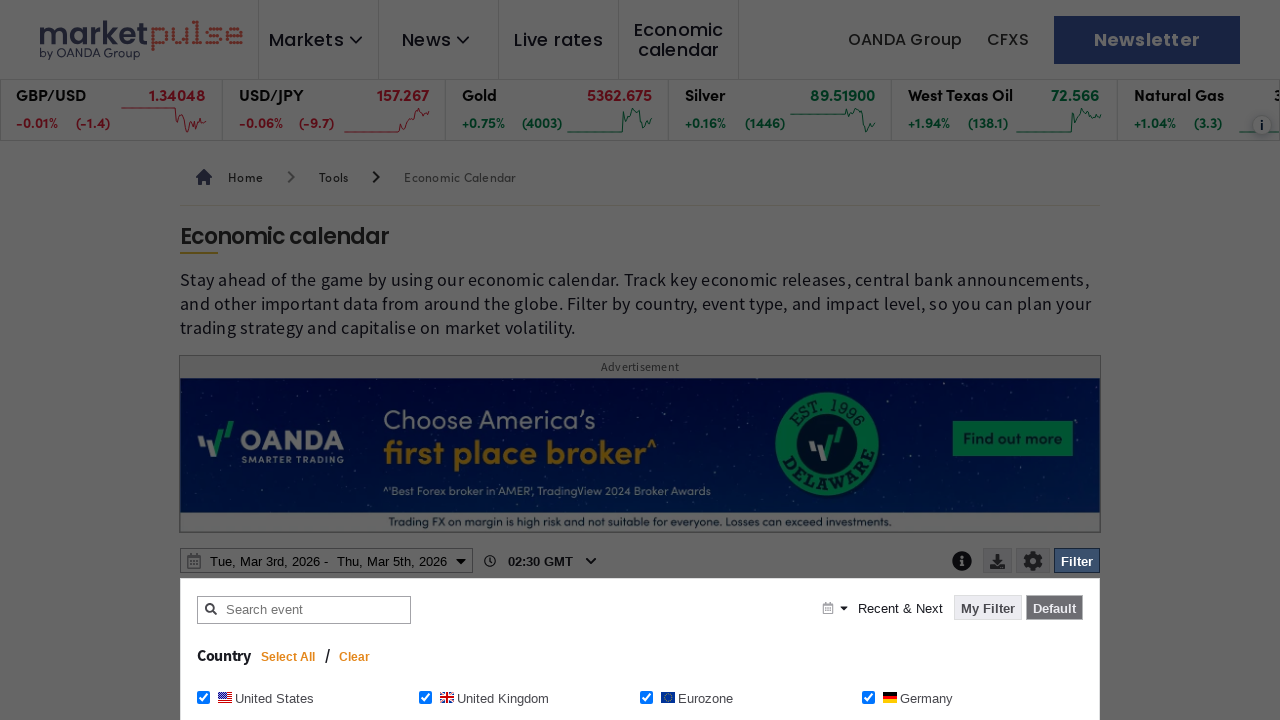

Filter panel opened and Clear button is visible
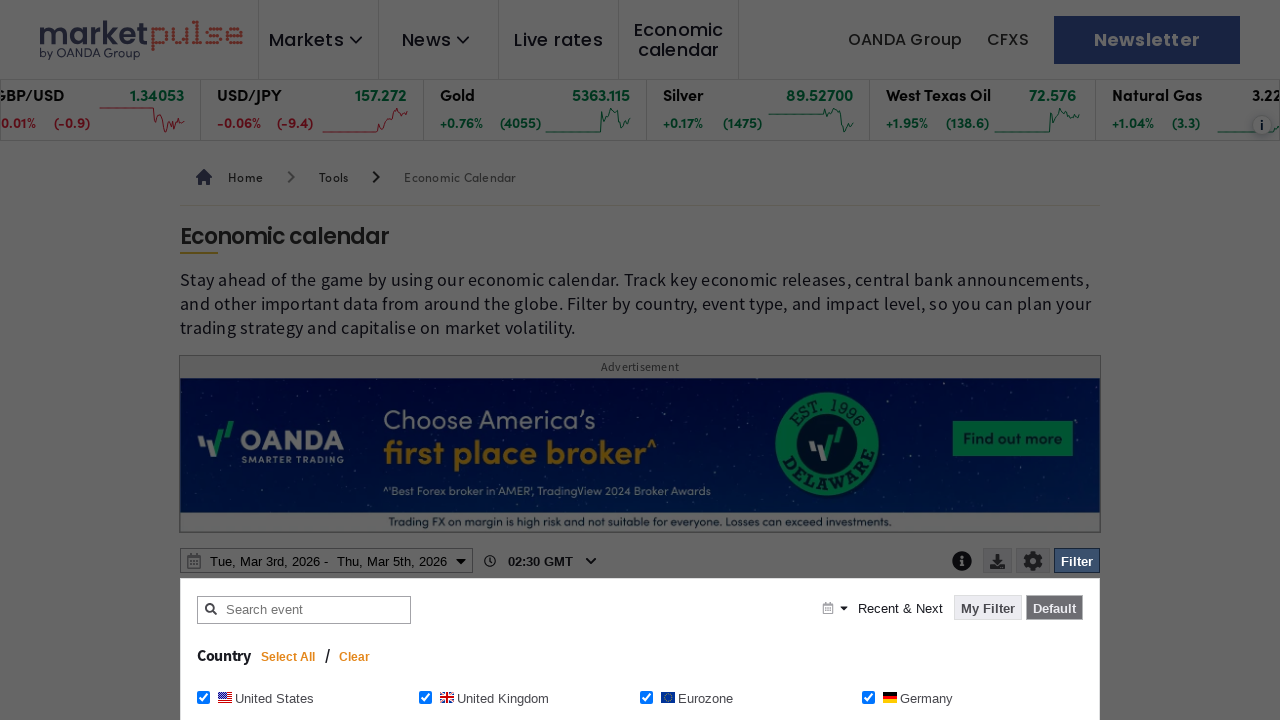

Clicked Clear button to reset all filters at (355, 657) on internal:role=button[name="Clear"i]
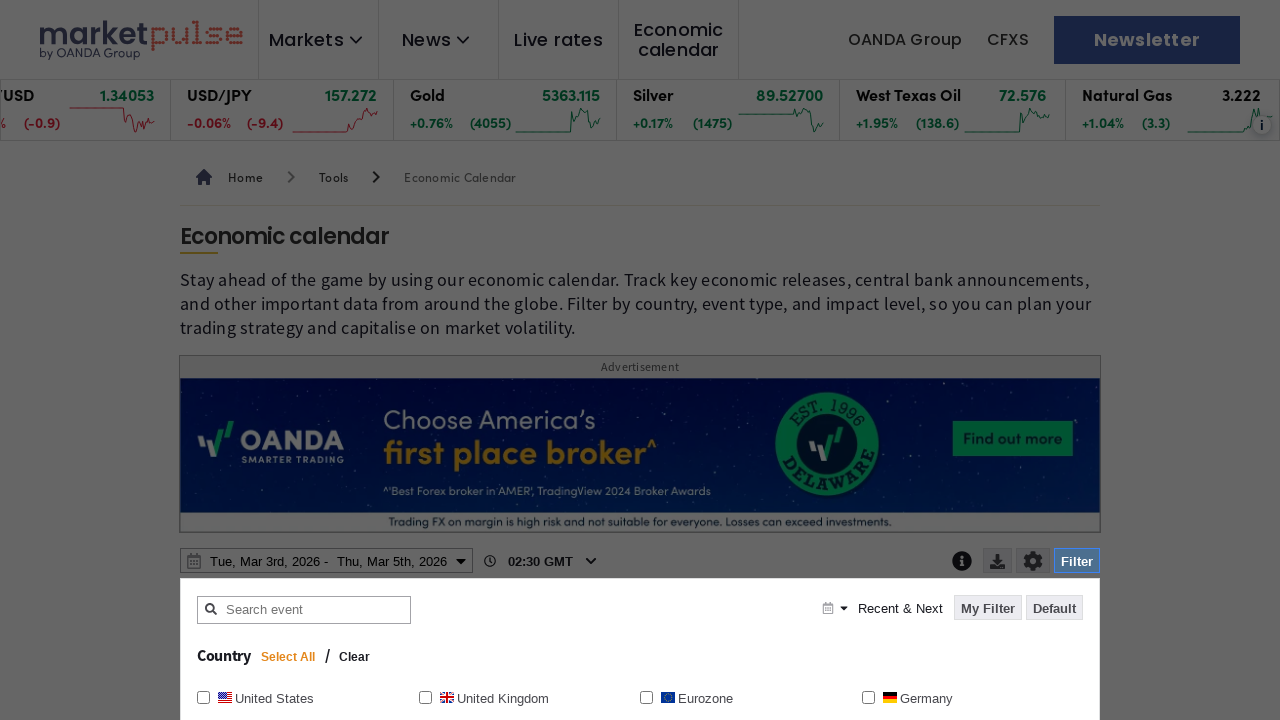

Waited for clear operation to complete
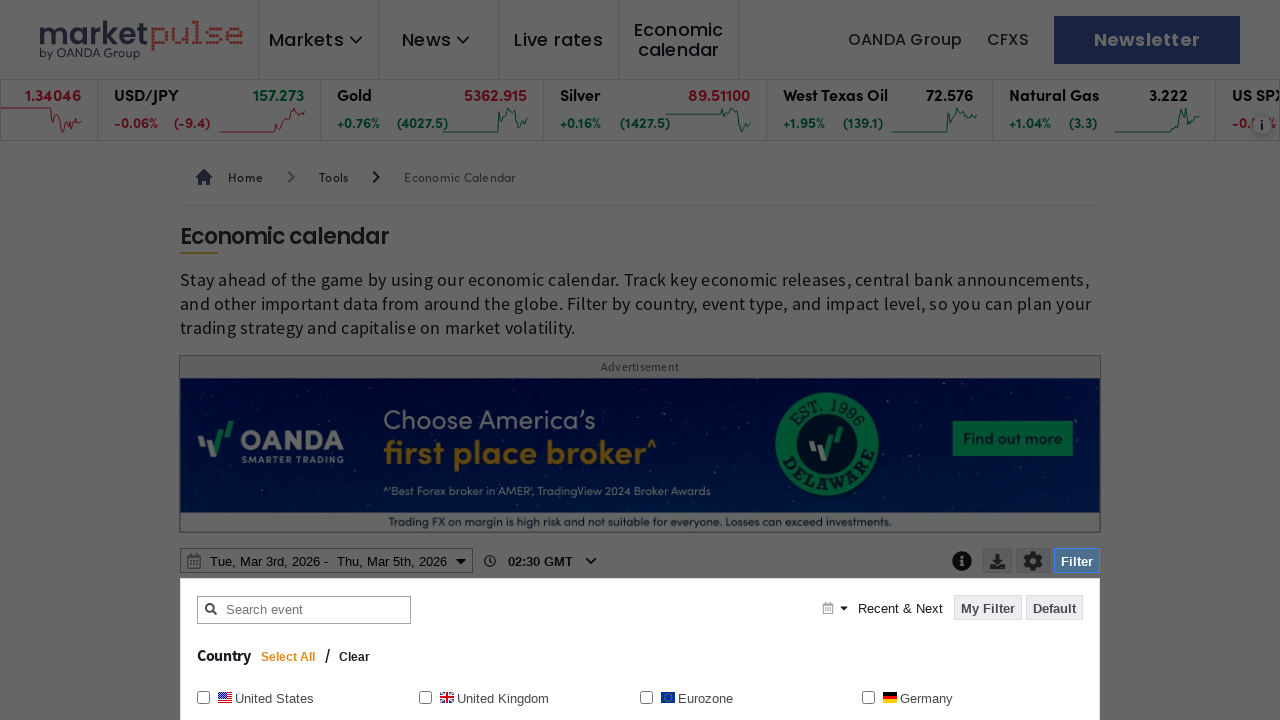

Checked China filter checkbox at (204, 360) on internal:role=checkbox[name="China China"i]
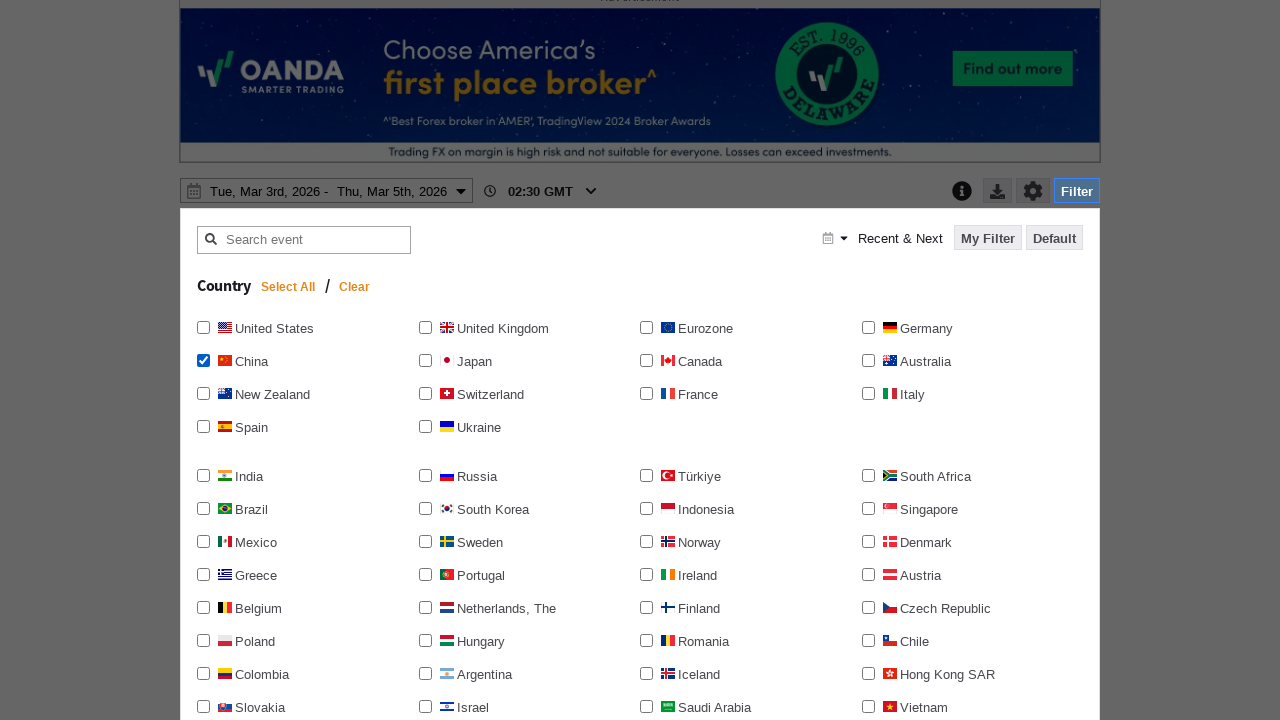

Waited for China filter to be applied
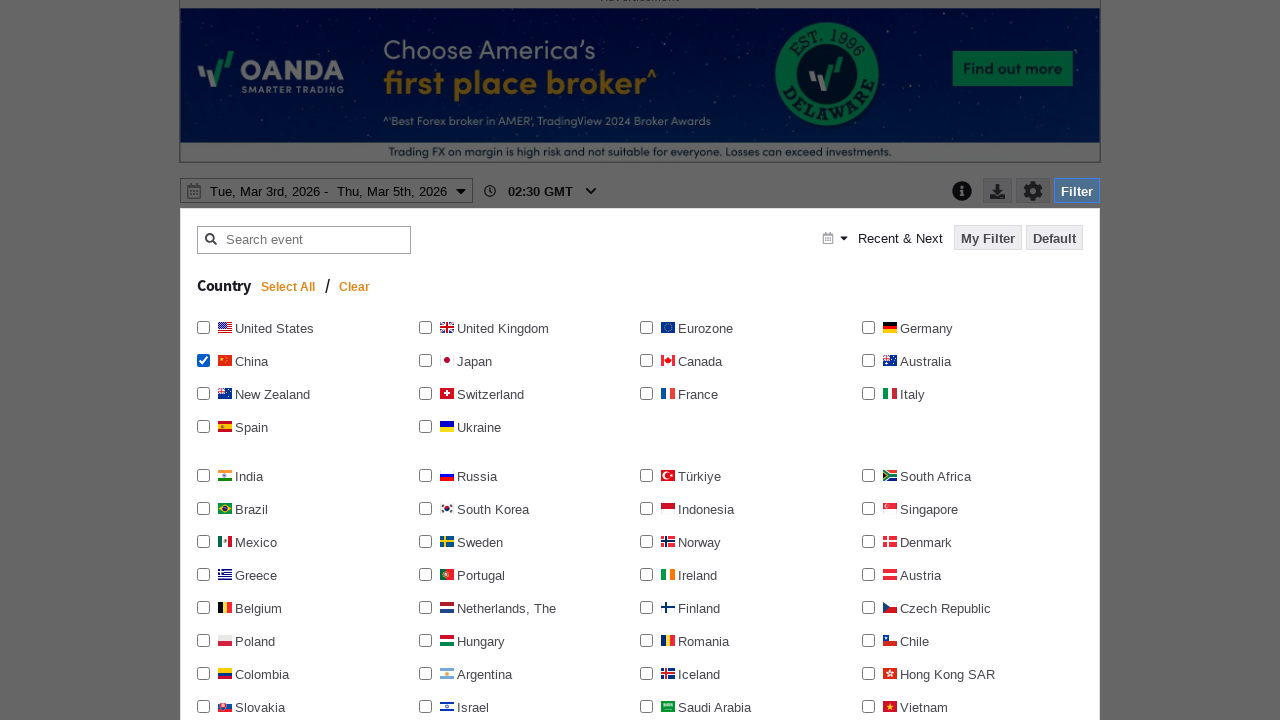

Located Holidays checkbox
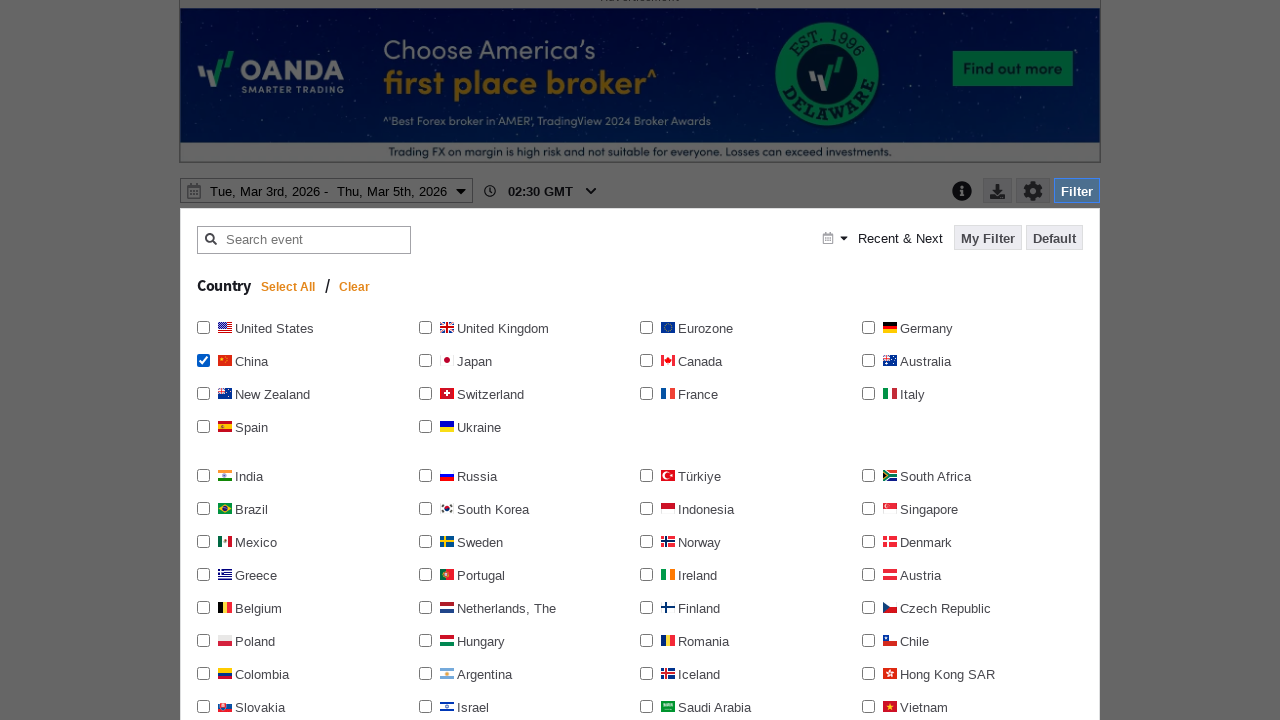

Unchecked Holidays checkbox at (868, 360) on internal:role=checkbox[name="Holidays"i]
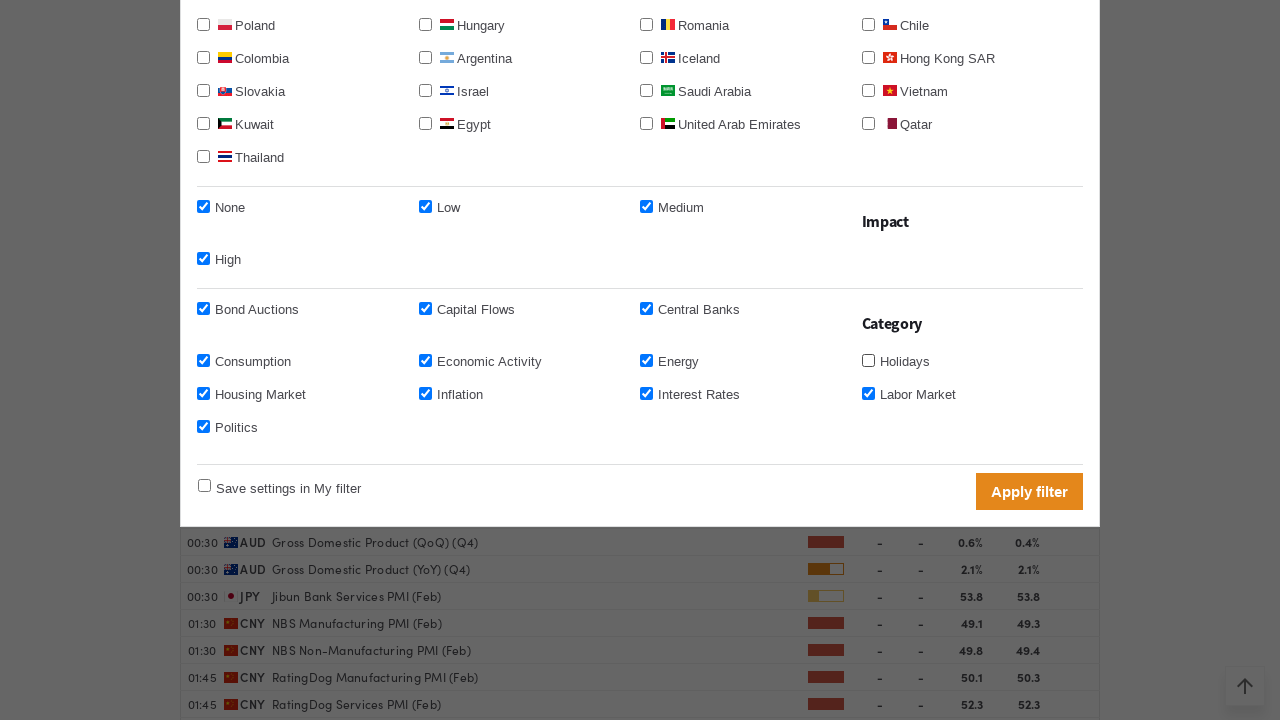

Waited after unchecking holidays
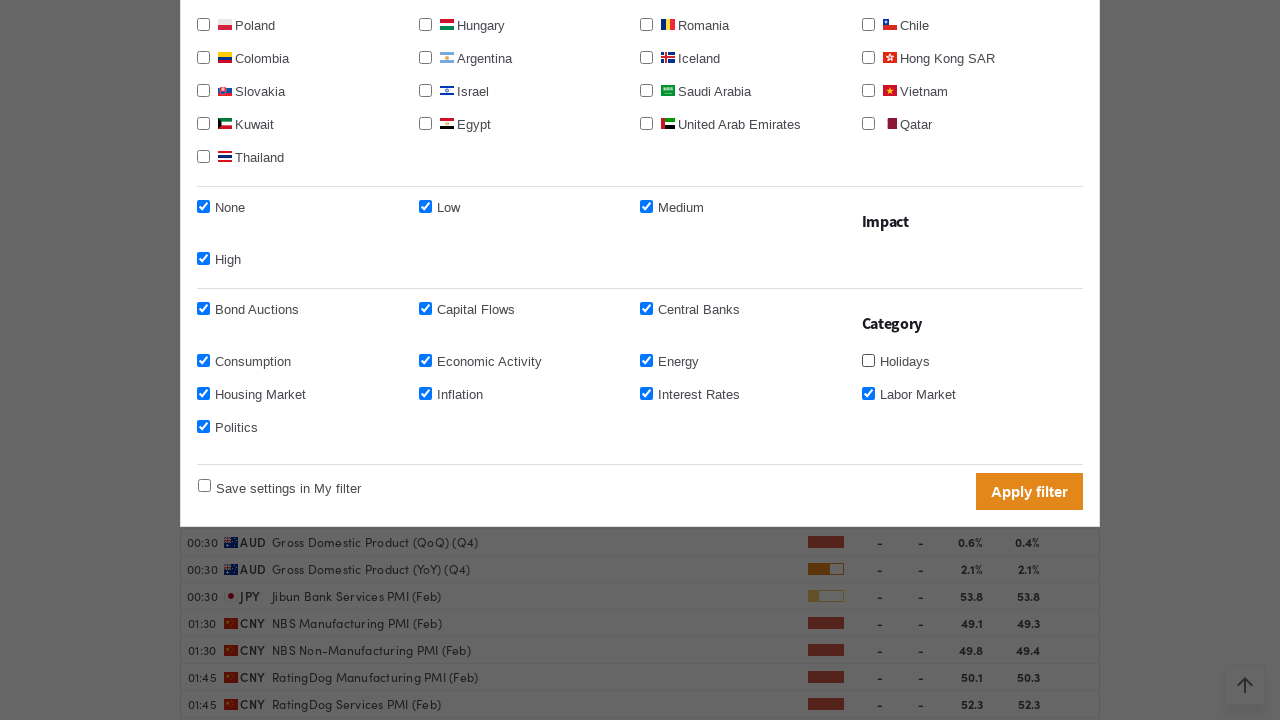

Clicked Apply filter button at (1030, 491) on internal:role=button[name="Apply filter"i]
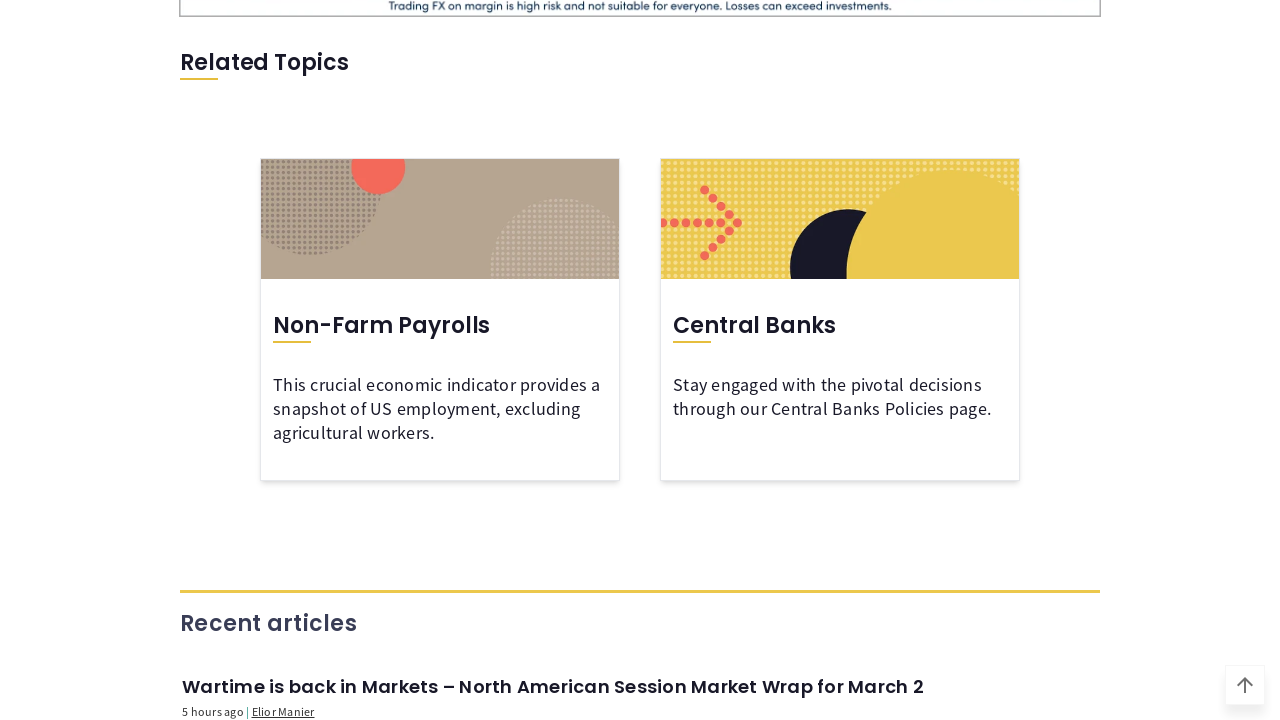

Waited for filters to be applied
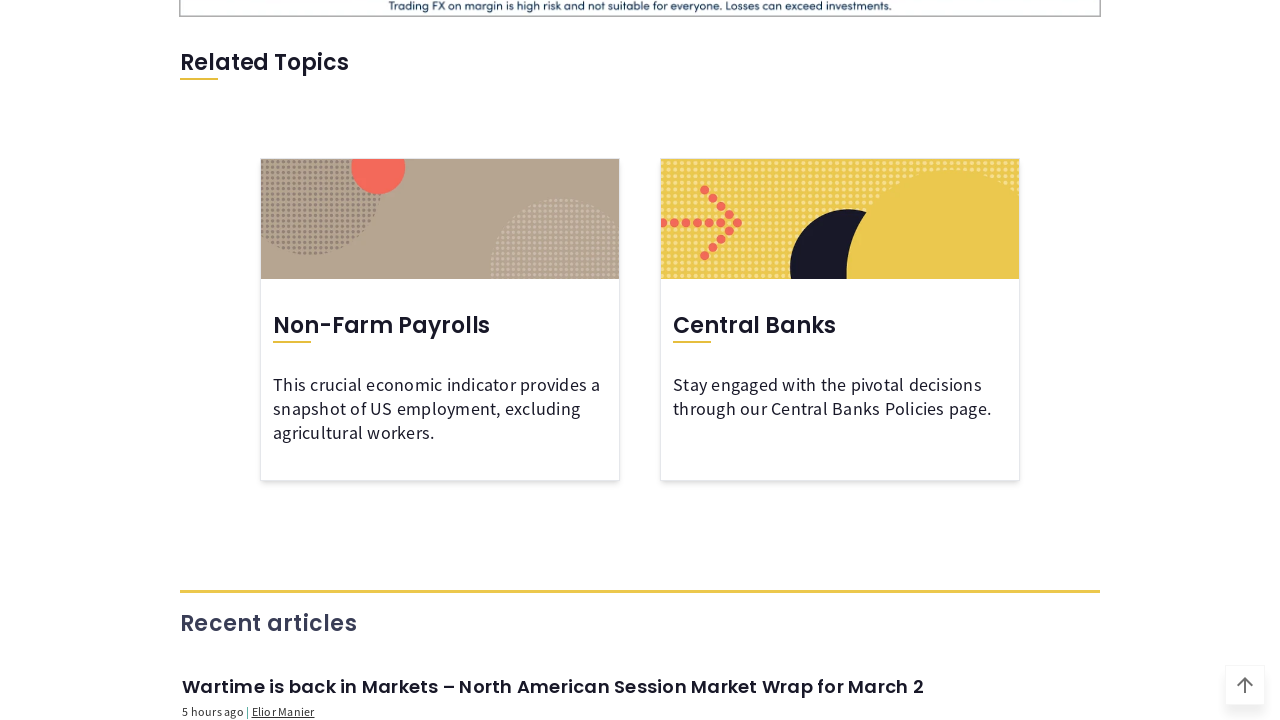

Clicked date range selector button at (326, 361) on internal:role=button[name=/^.* - .*$/]
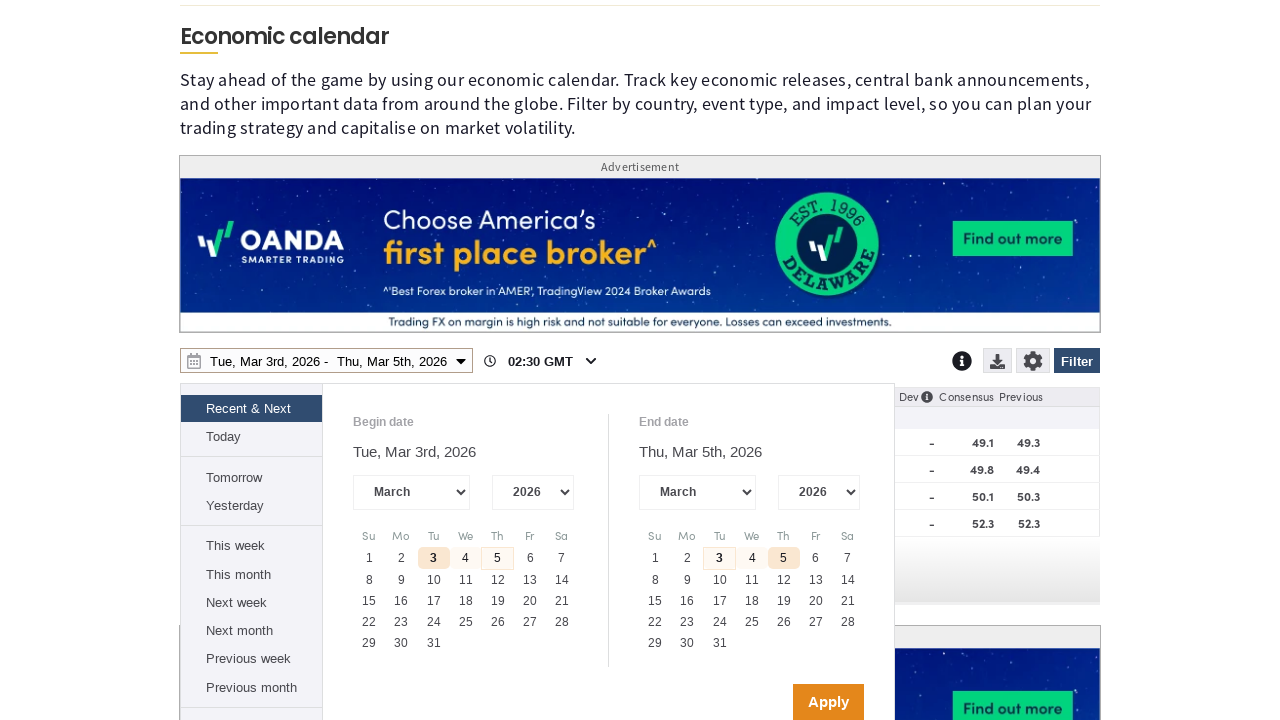

Waited for date range picker to open
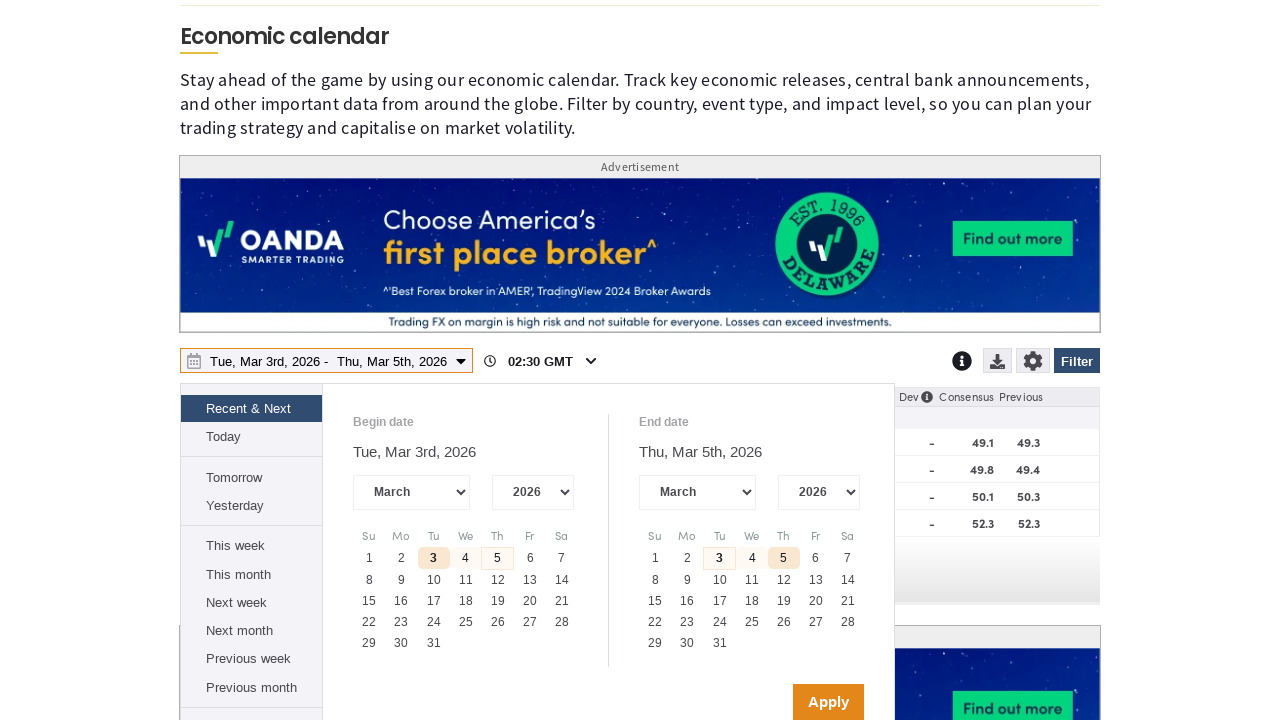

Located year combobox
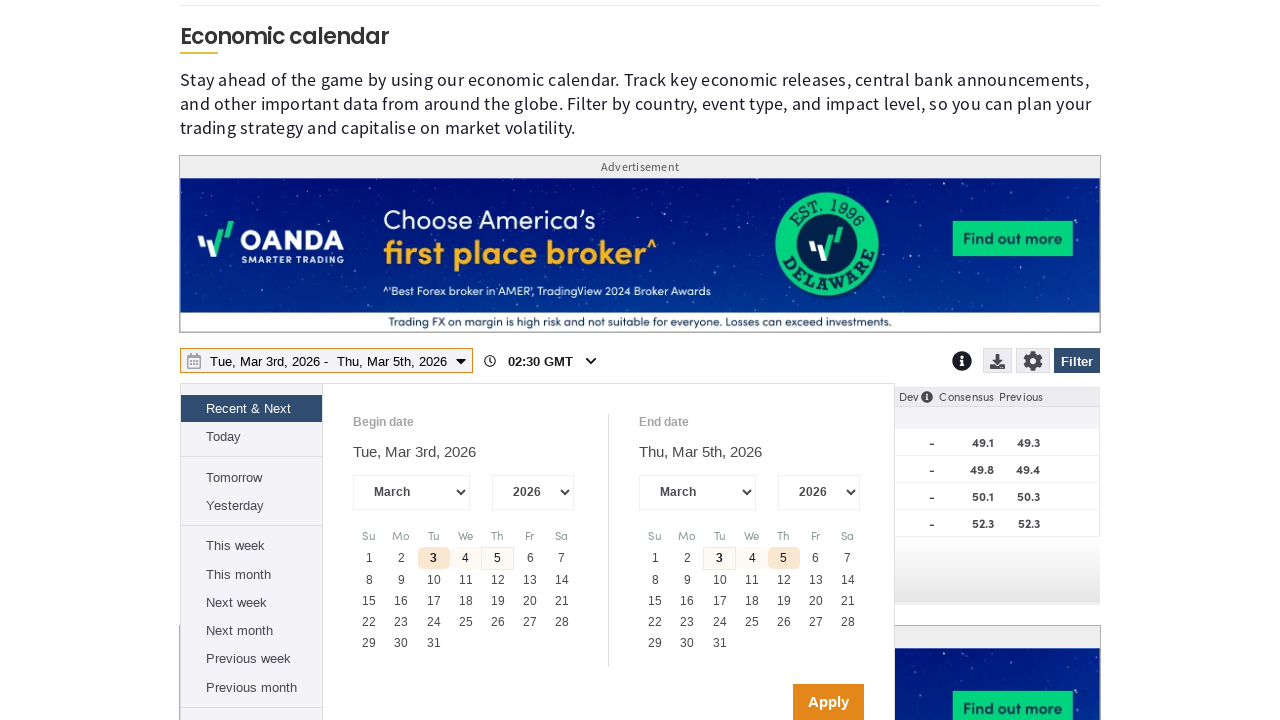

Year selector is attached to DOM
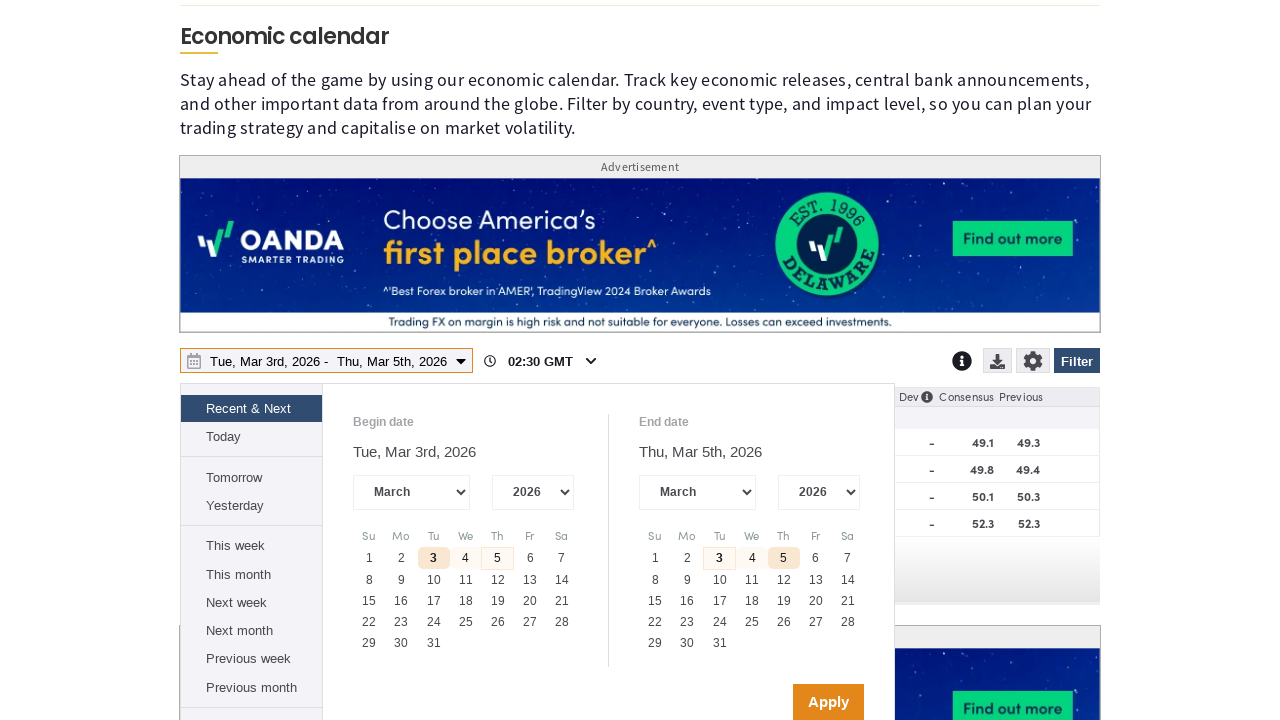

Retrieved available years: ['2007', '2008', '2009', '2010', '2011', '2012', '2013', '2014', '2015', '2016', '2017', '2018', '2019', '2020', '2021', '2022', '2023', '2024', '2025', '2026', '2027']
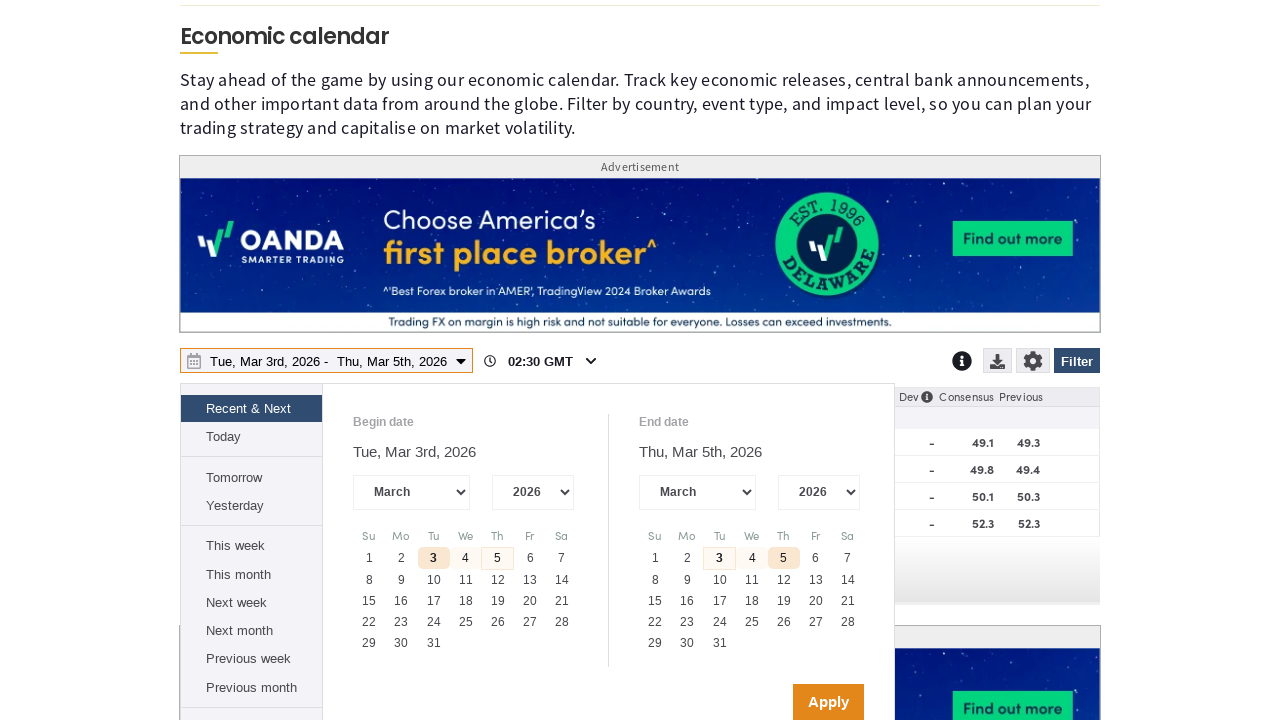

Selected year 2027 from dropdown on internal:role=combobox >> nth=3
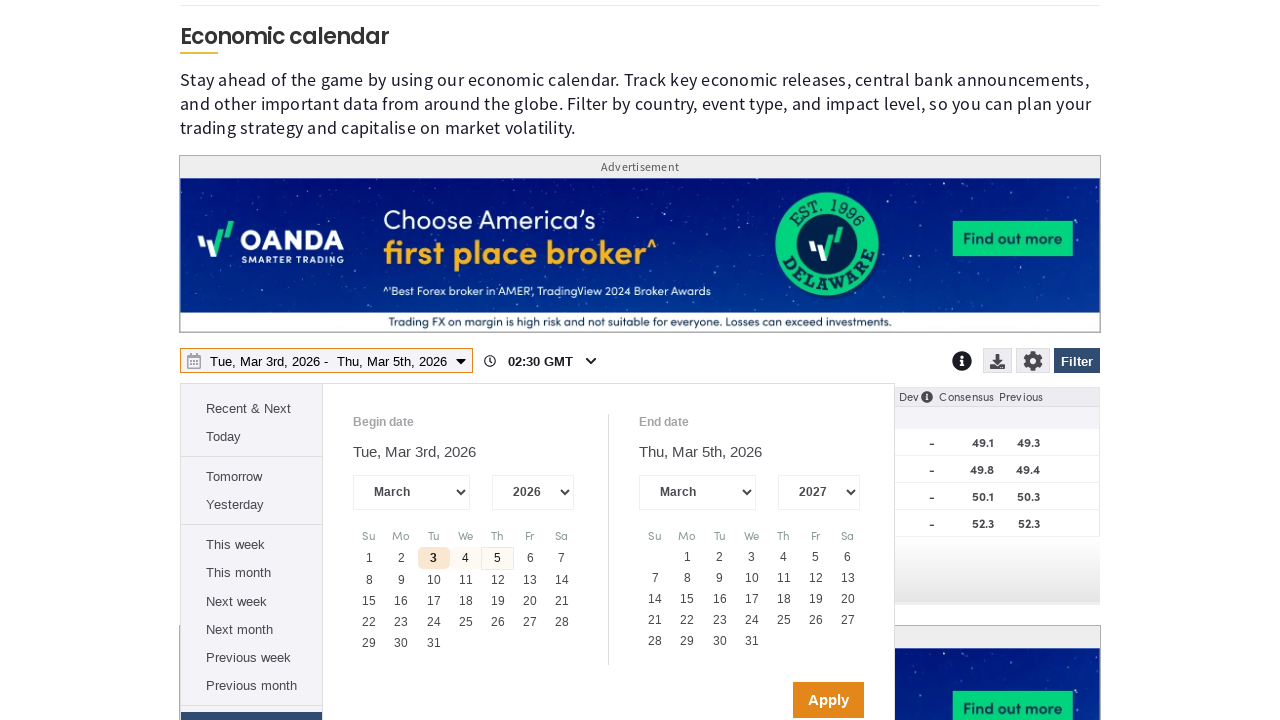

Waited after year selection
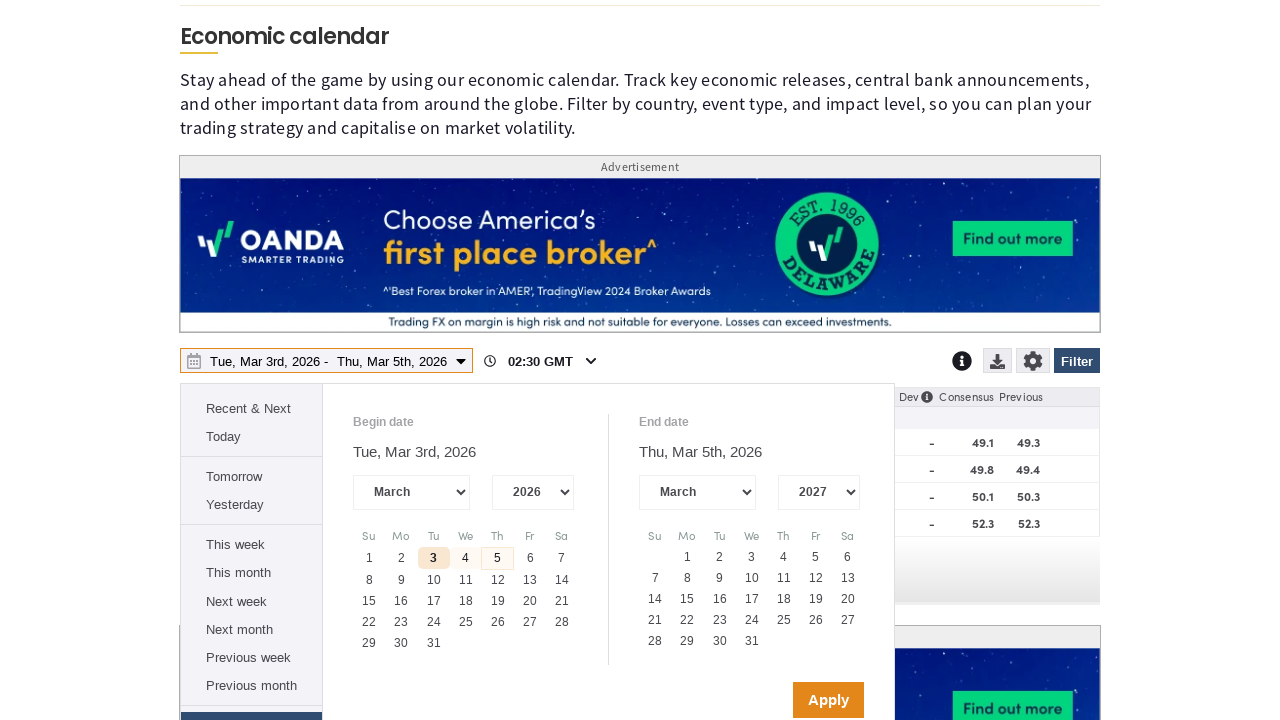

Located available calendar days
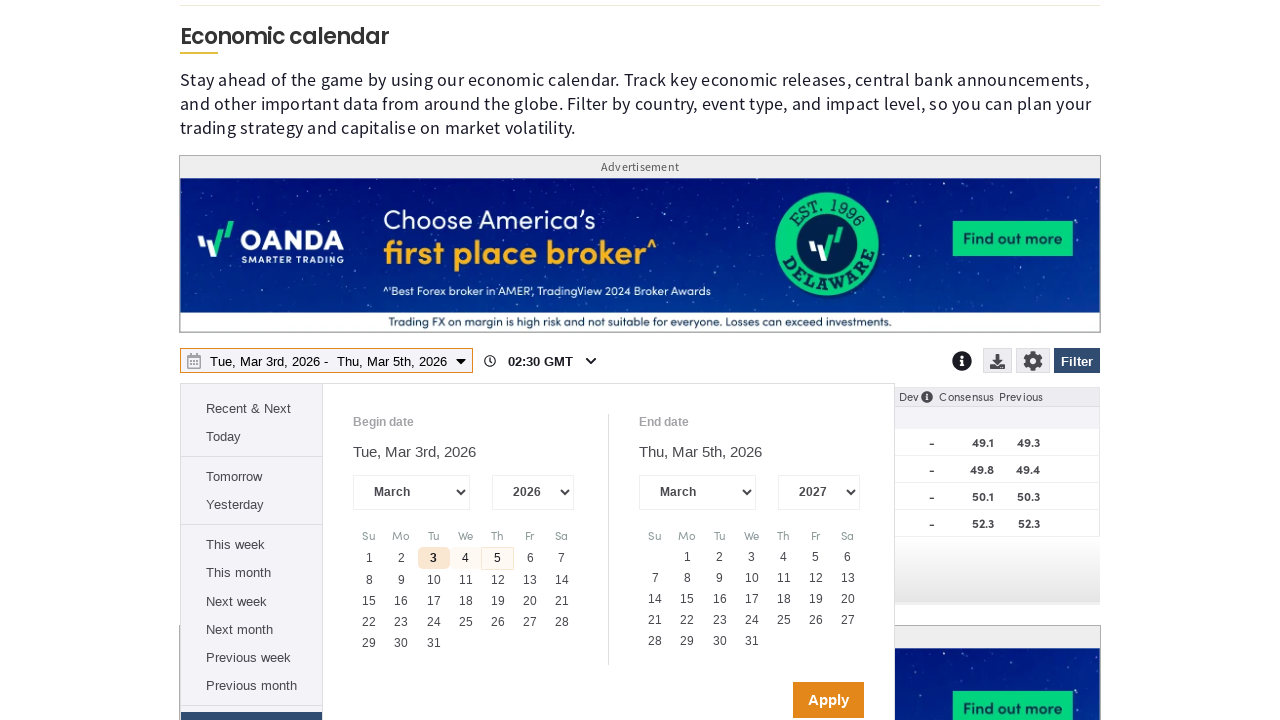

Clicked the last available day in calendar at (752, 641) on div[role='gridcell']:not([aria-disabled='true']) >> nth=-1
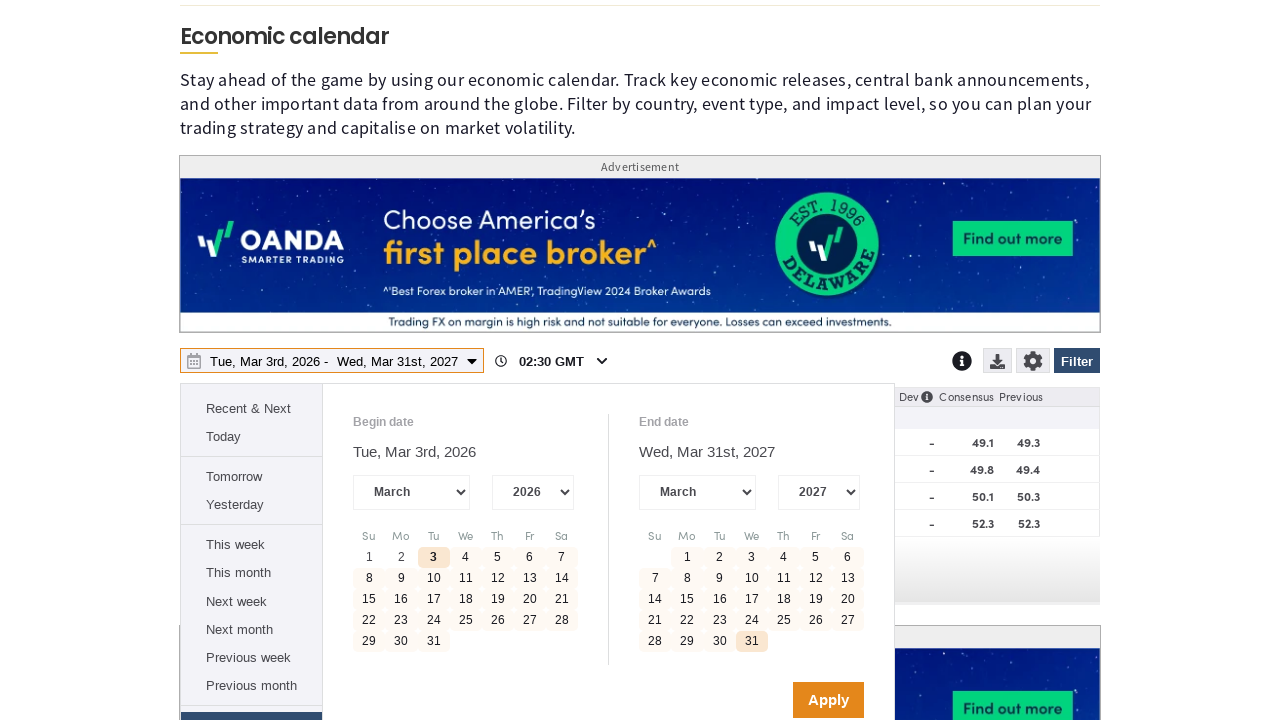

Waited after day selection
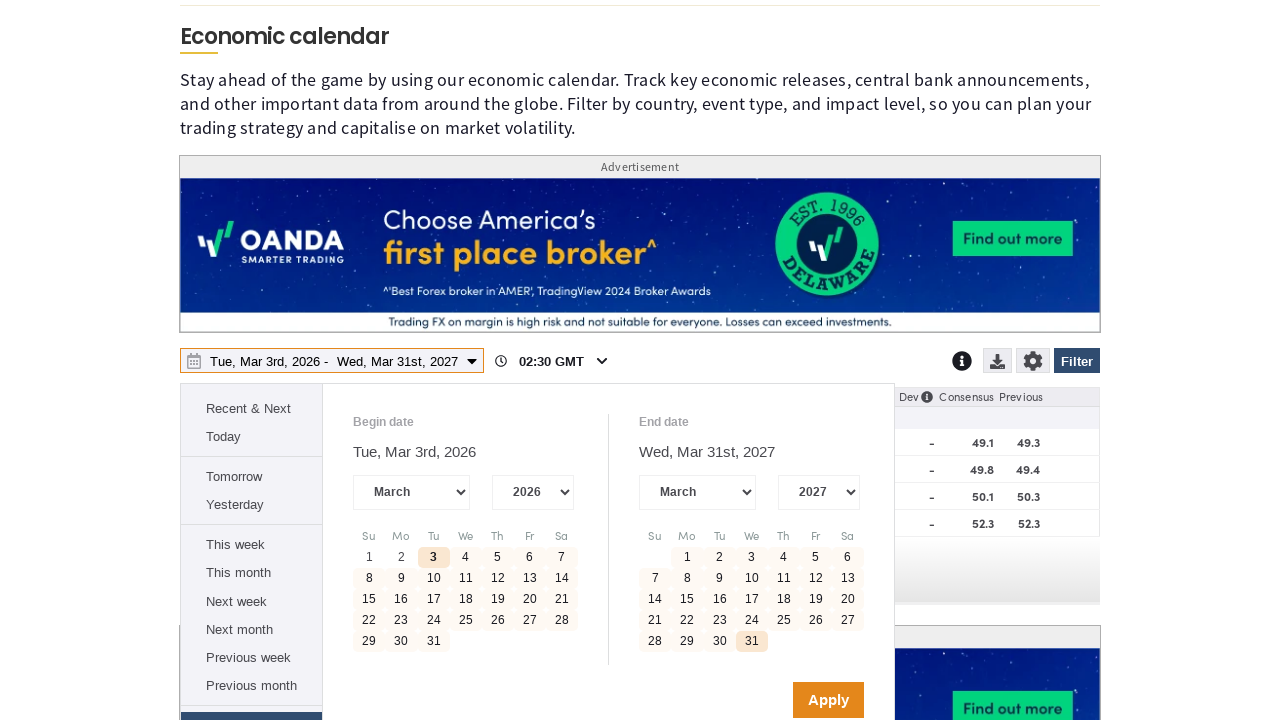

Clicked Apply button to confirm date range selection at (828, 700) on internal:role=button[name="Apply"i]
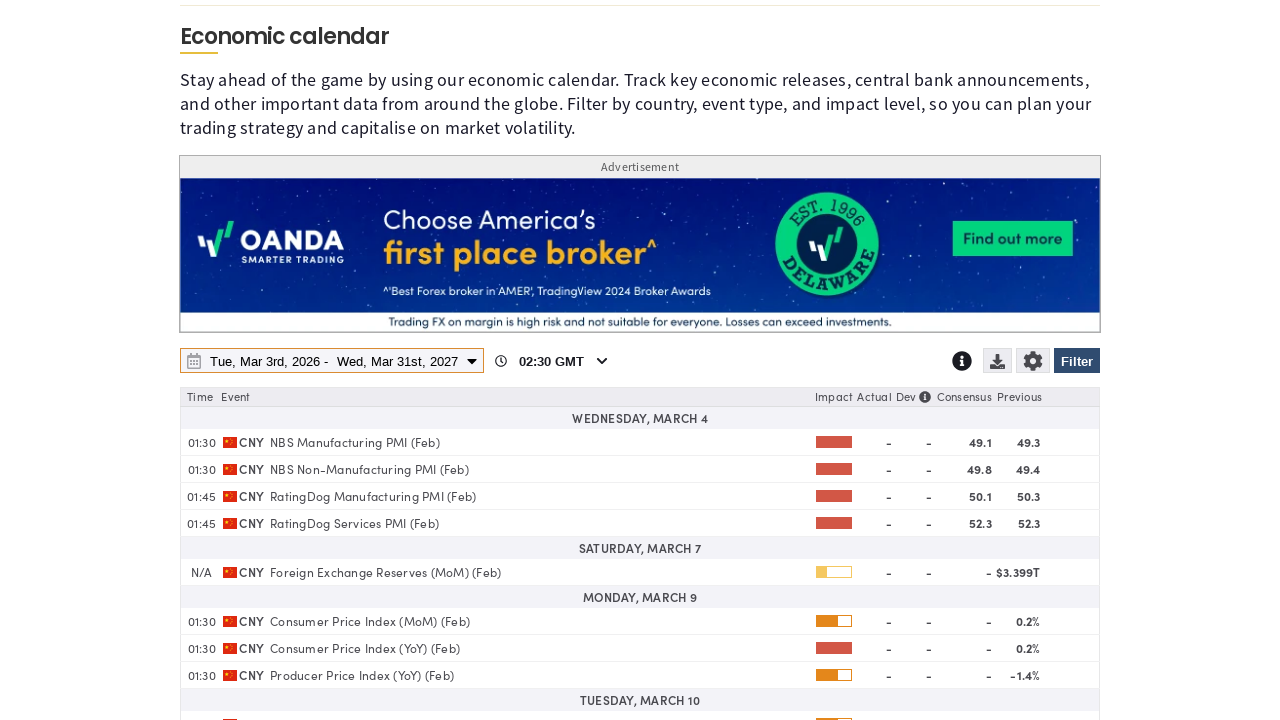

Waited for date selection to be applied
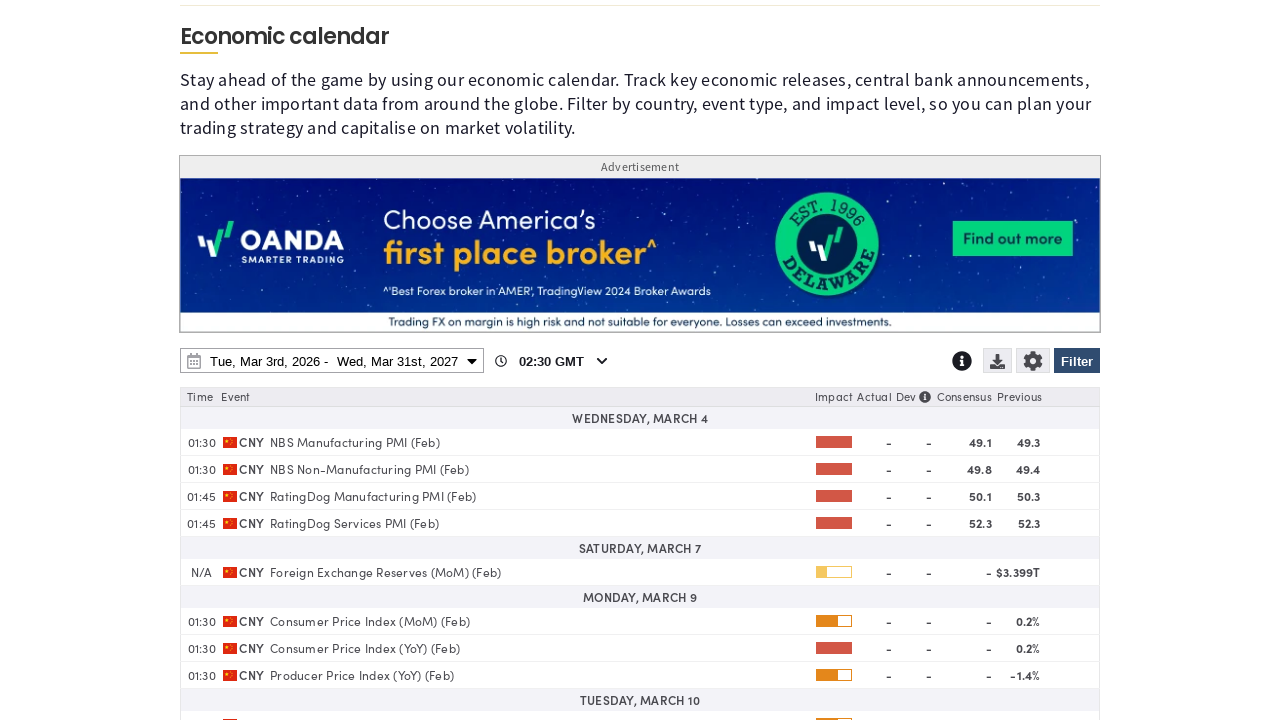

Clicked download menu button at (1000, 363) on .fxs_selectable-wrapper
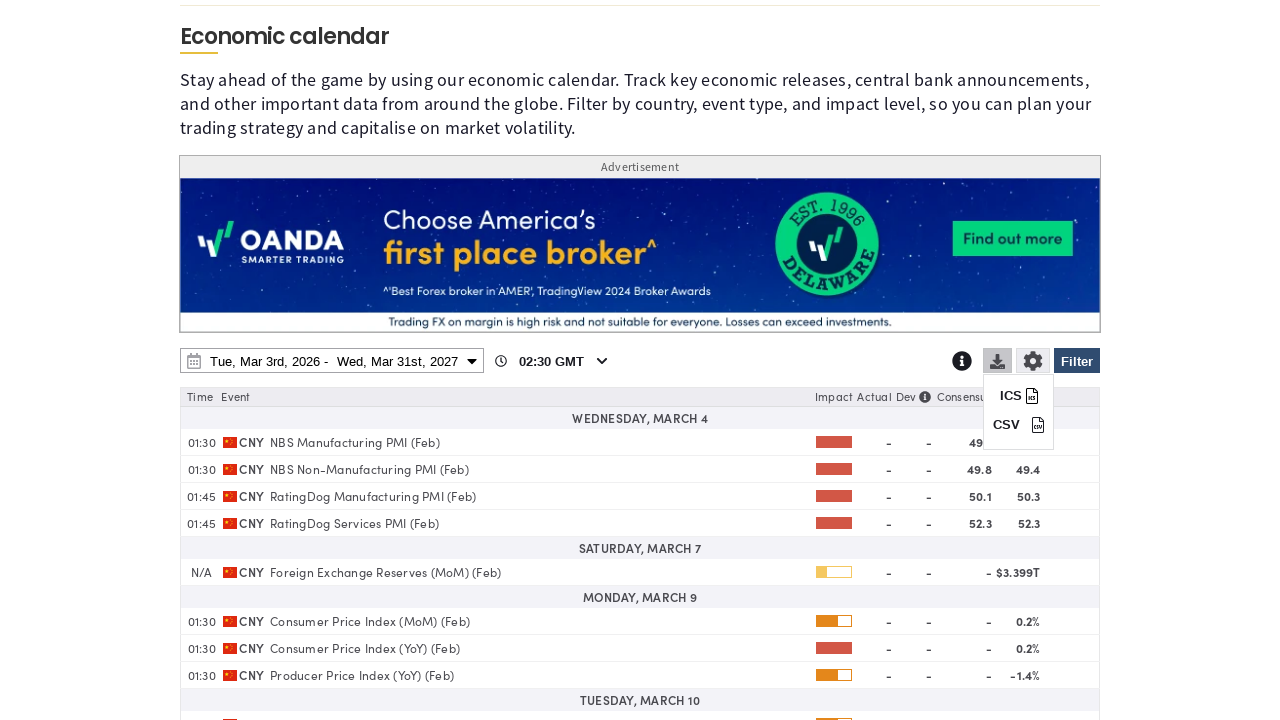

ICS export option is available
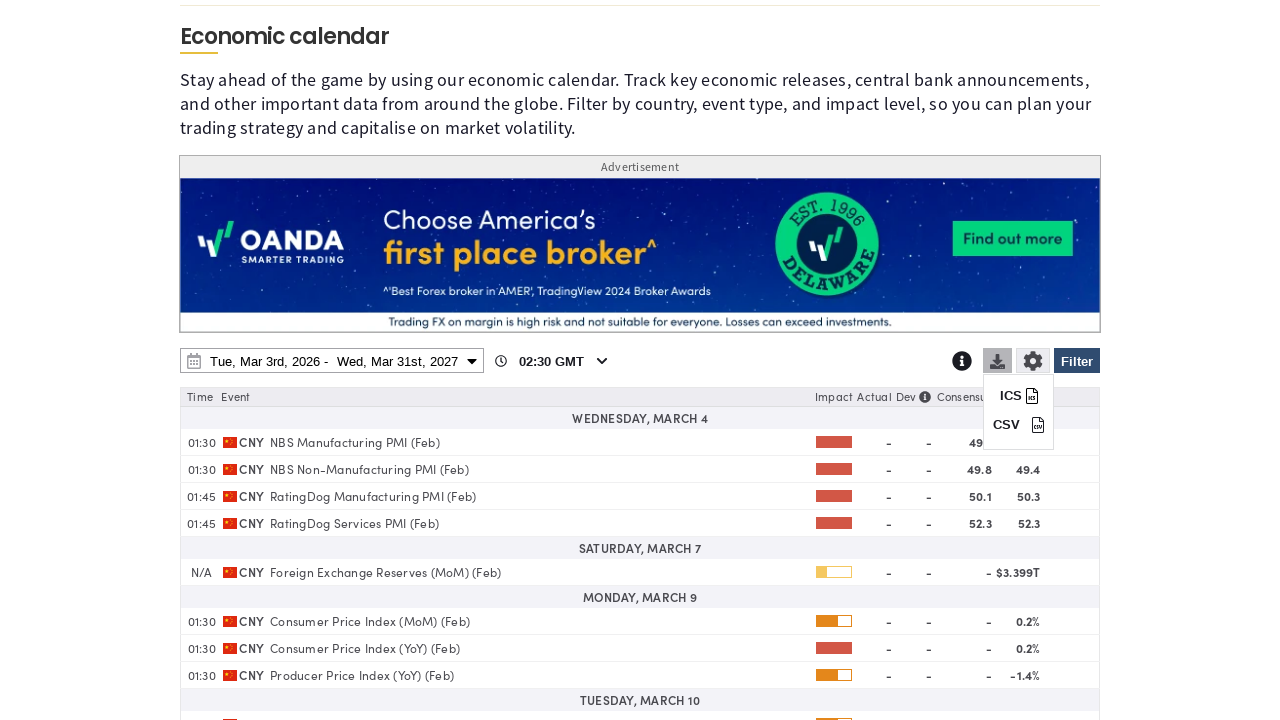

CSV export option is available
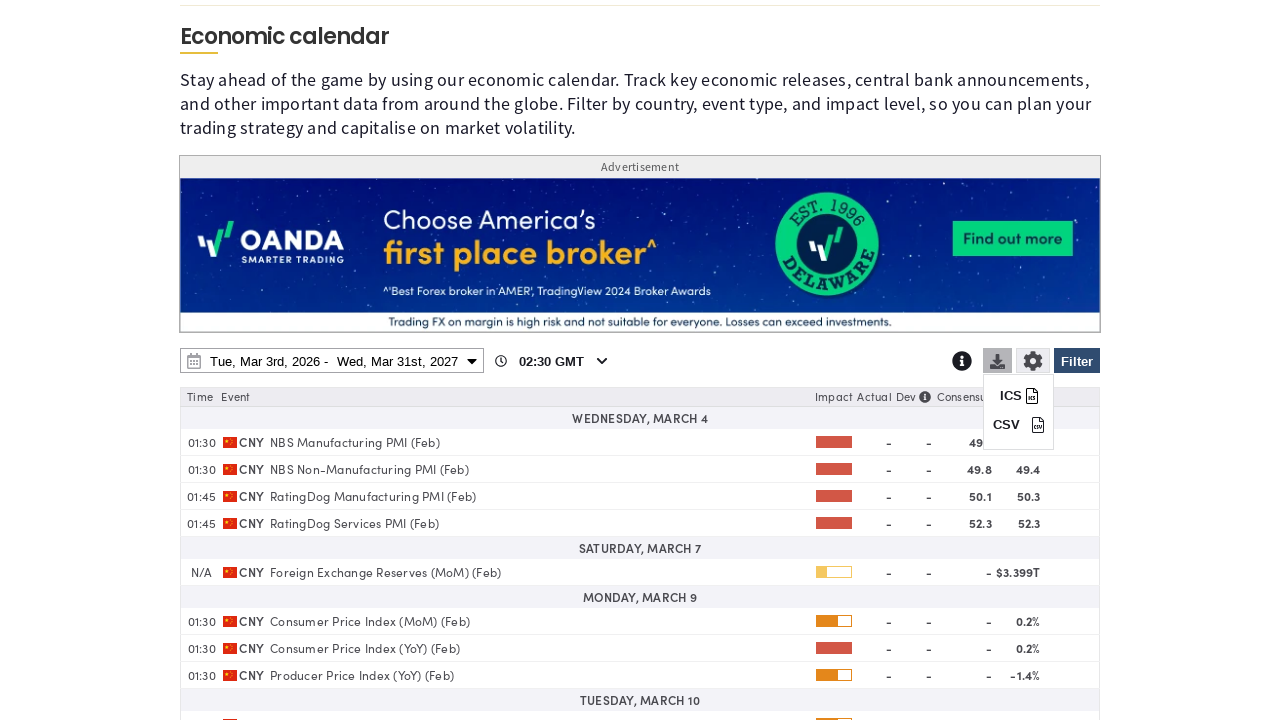

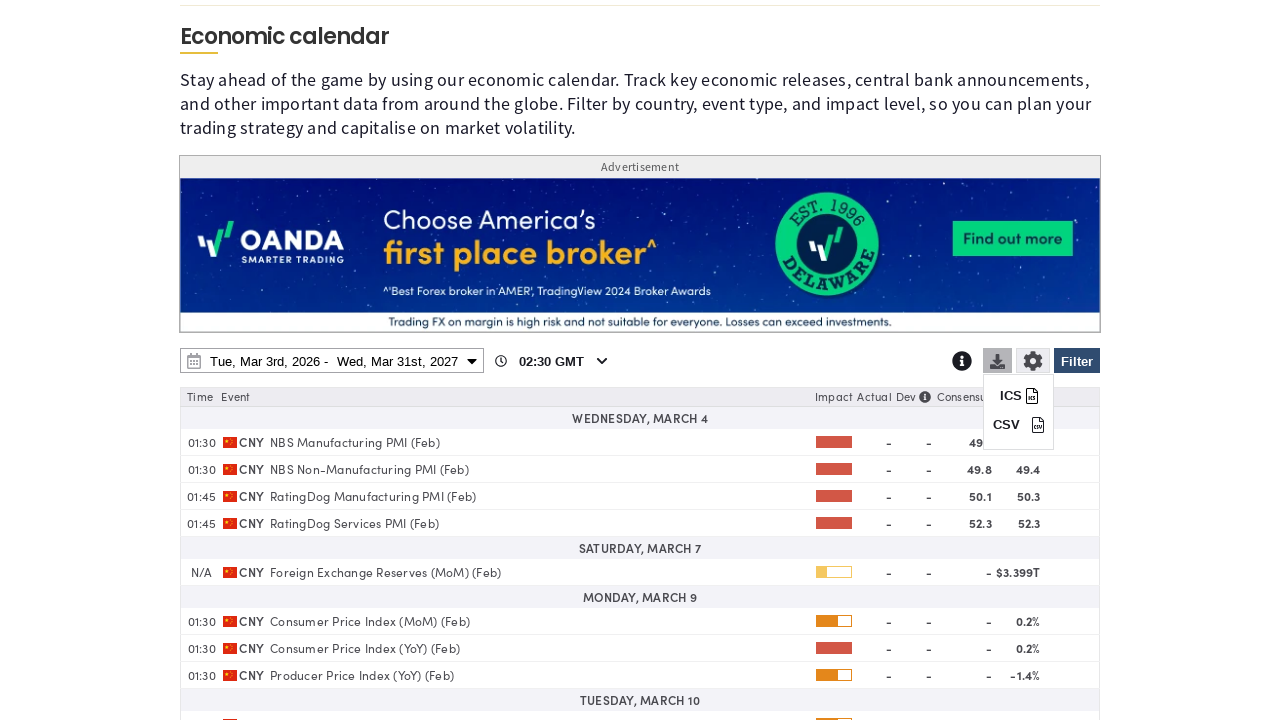